Tests non-searchable dynamic dropdown by clicking to open and selecting an option by text

Starting URL: https://demo.automationtesting.in/Register.html

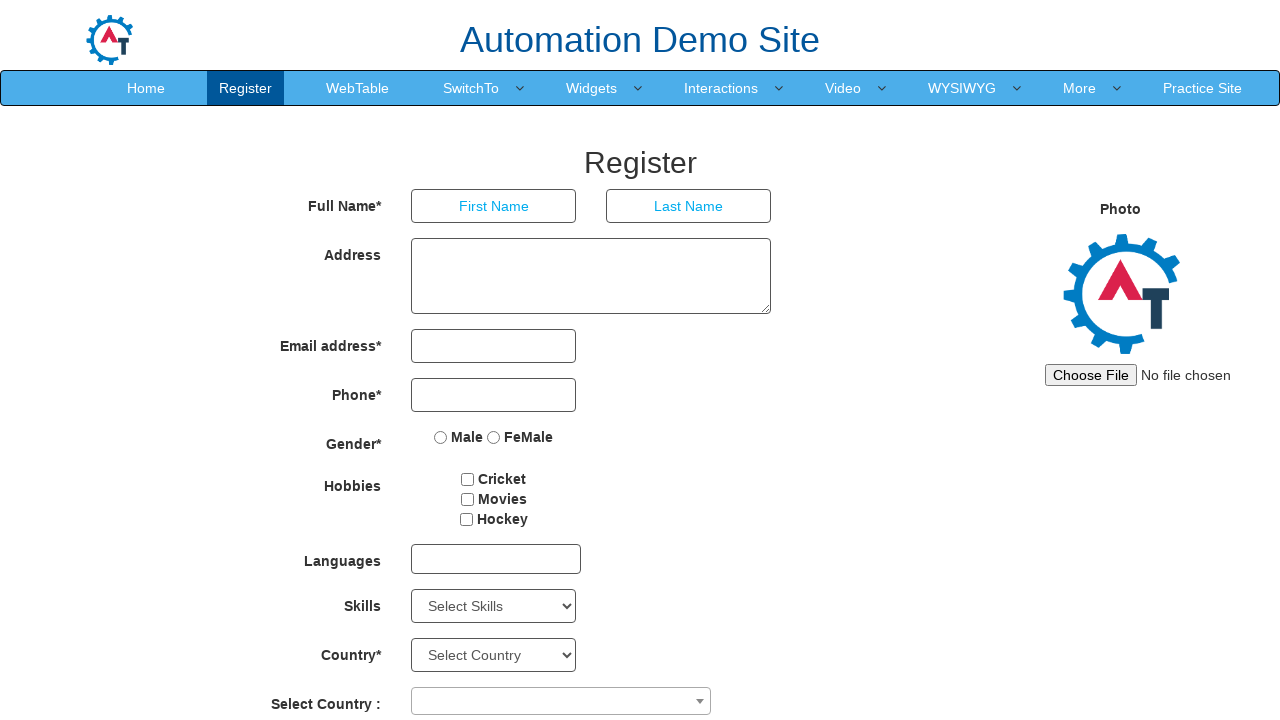

Navigated to registration page
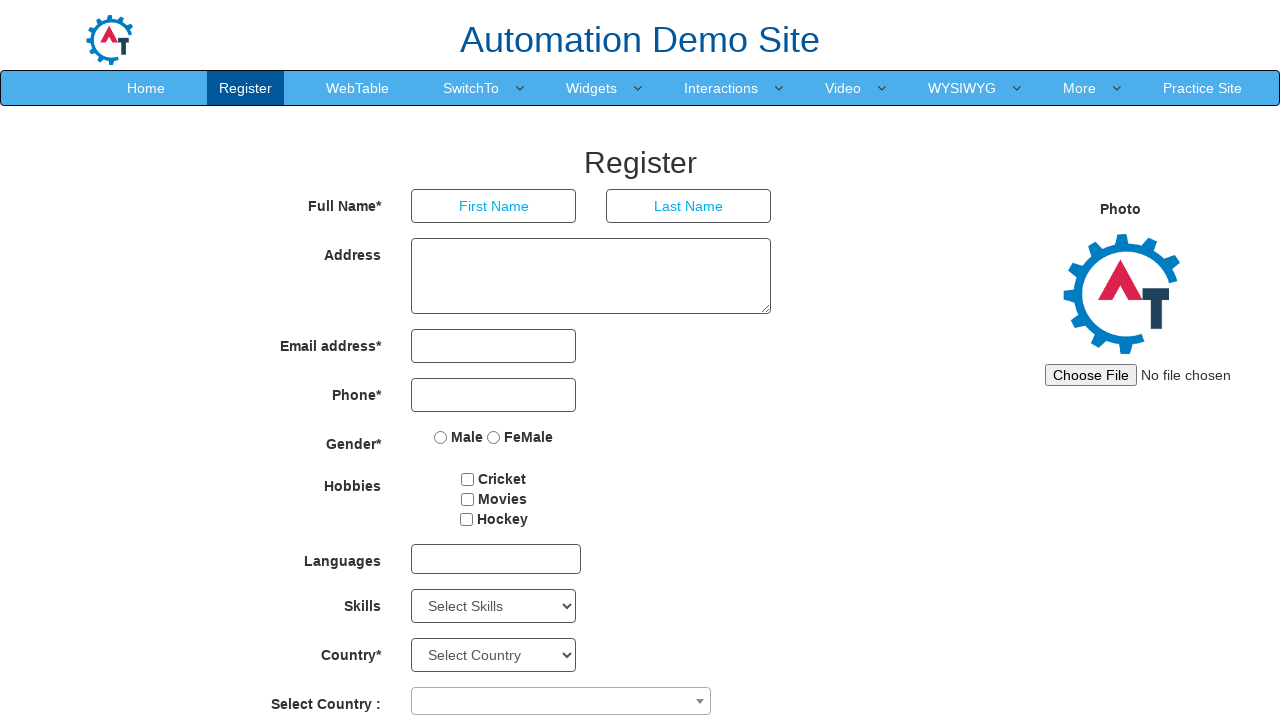

Clicked on combobox to open non-searchable dynamic dropdown at (561, 701) on span[role="combobox"]
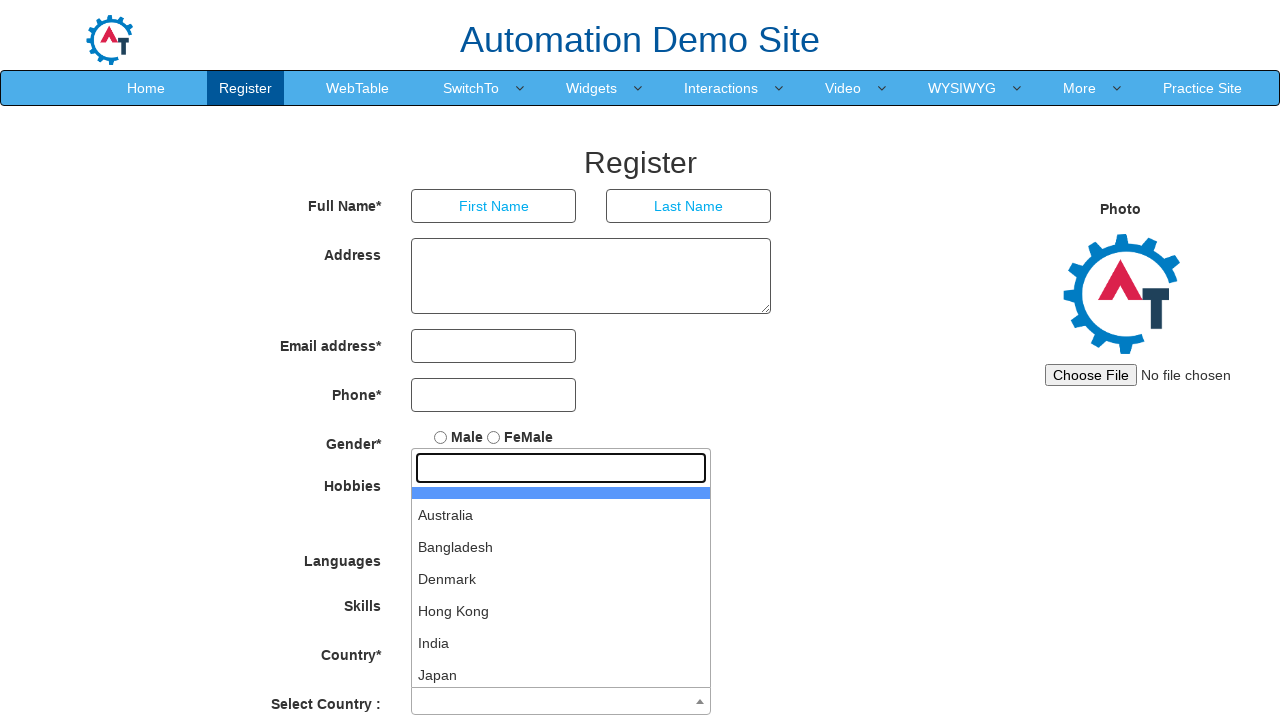

Selected 'India' option from dropdown at (561, 643) on ul#select2-country-results >> li >> internal:has-text="India"i
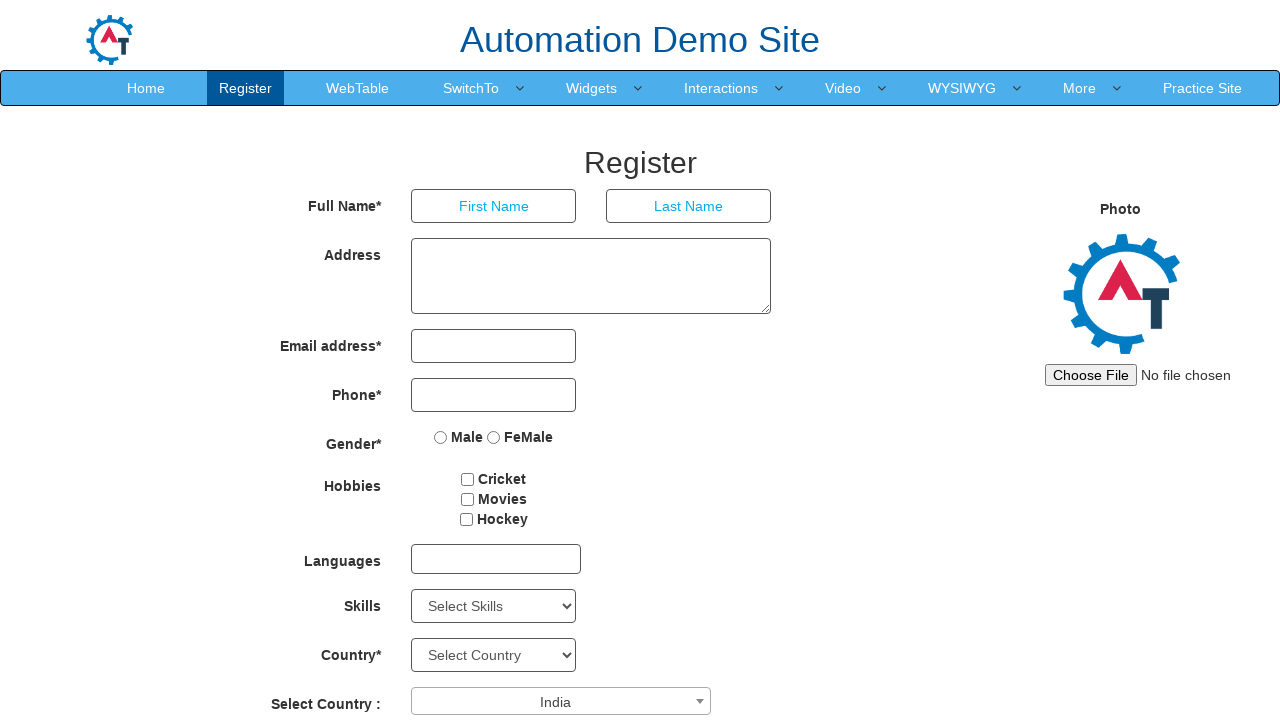

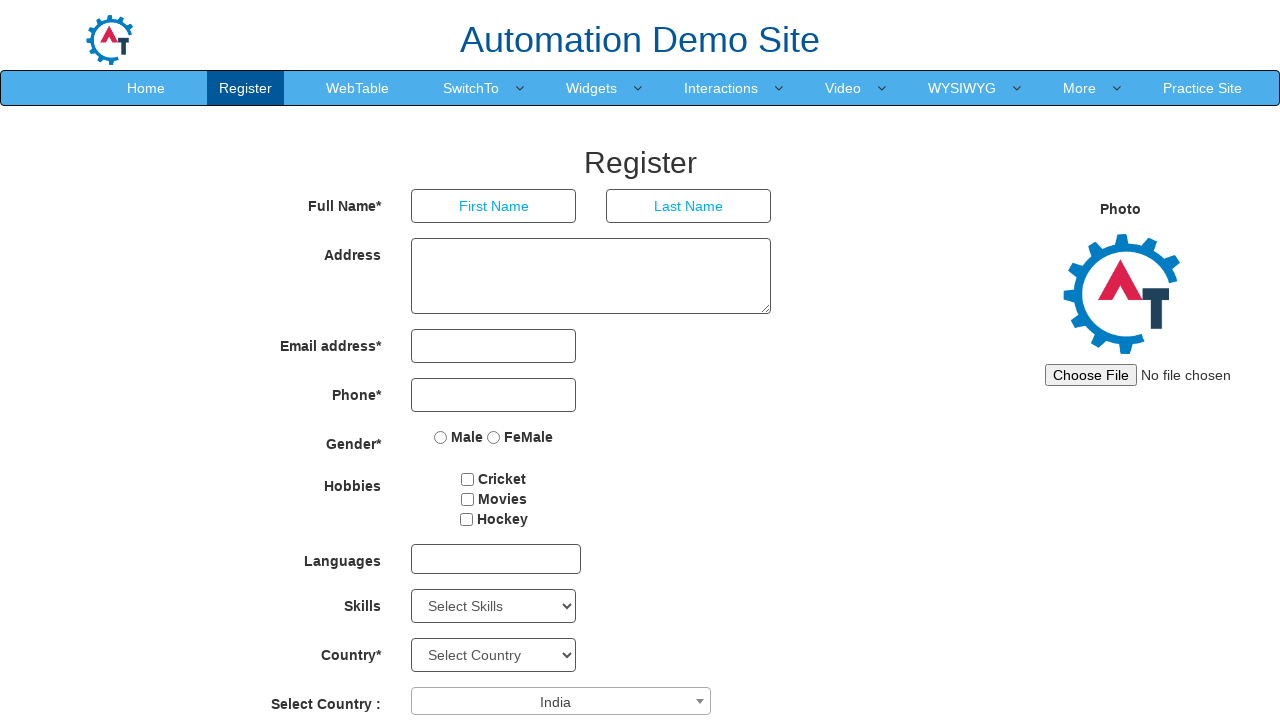